Tests multi-select dropdown functionality on a registration form by selecting multiple language options

Starting URL: https://demo.automationtesting.in/Register.html

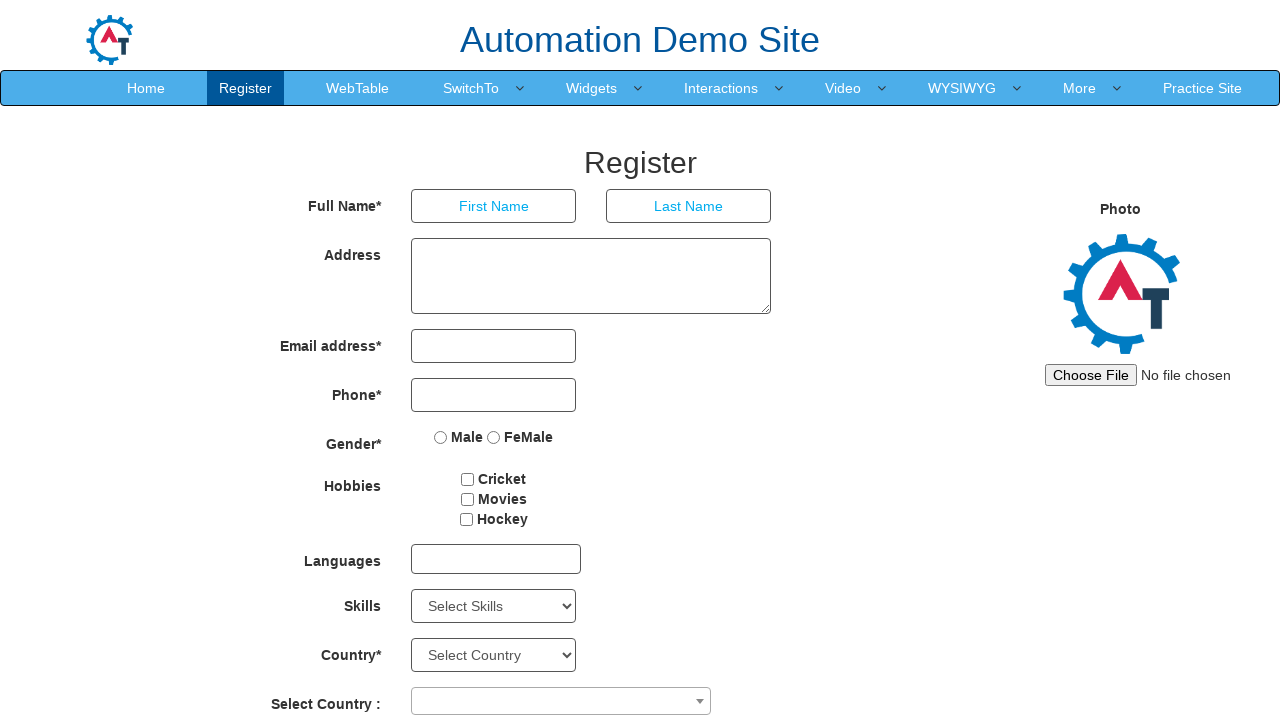

Clicked on multi-select dropdown to open it at (496, 559) on #msdd
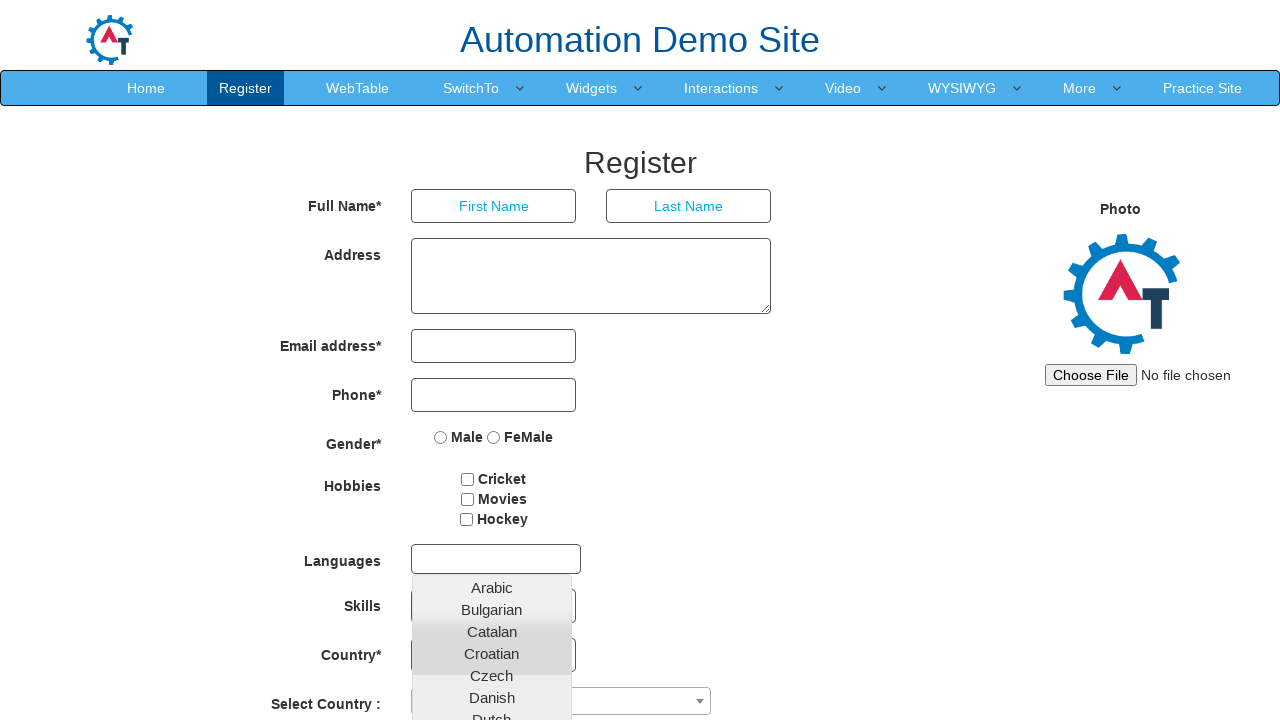

Dropdown options became visible
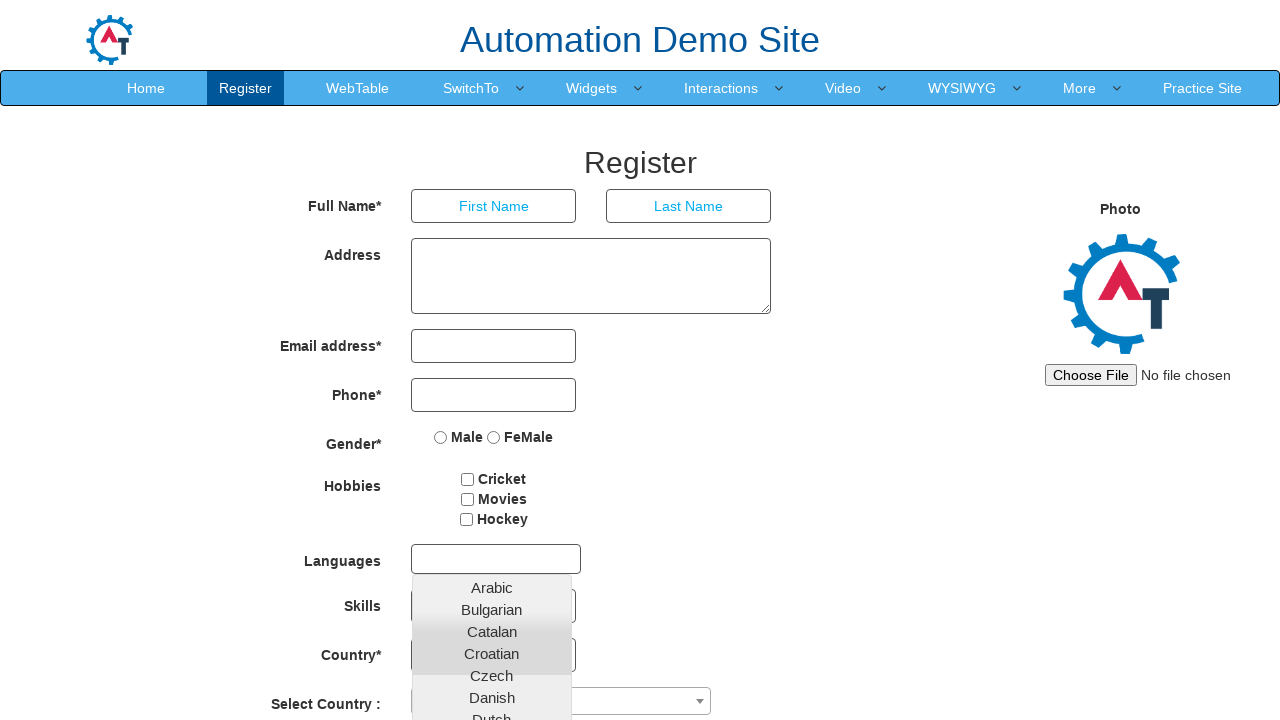

Retrieved all dropdown option elements
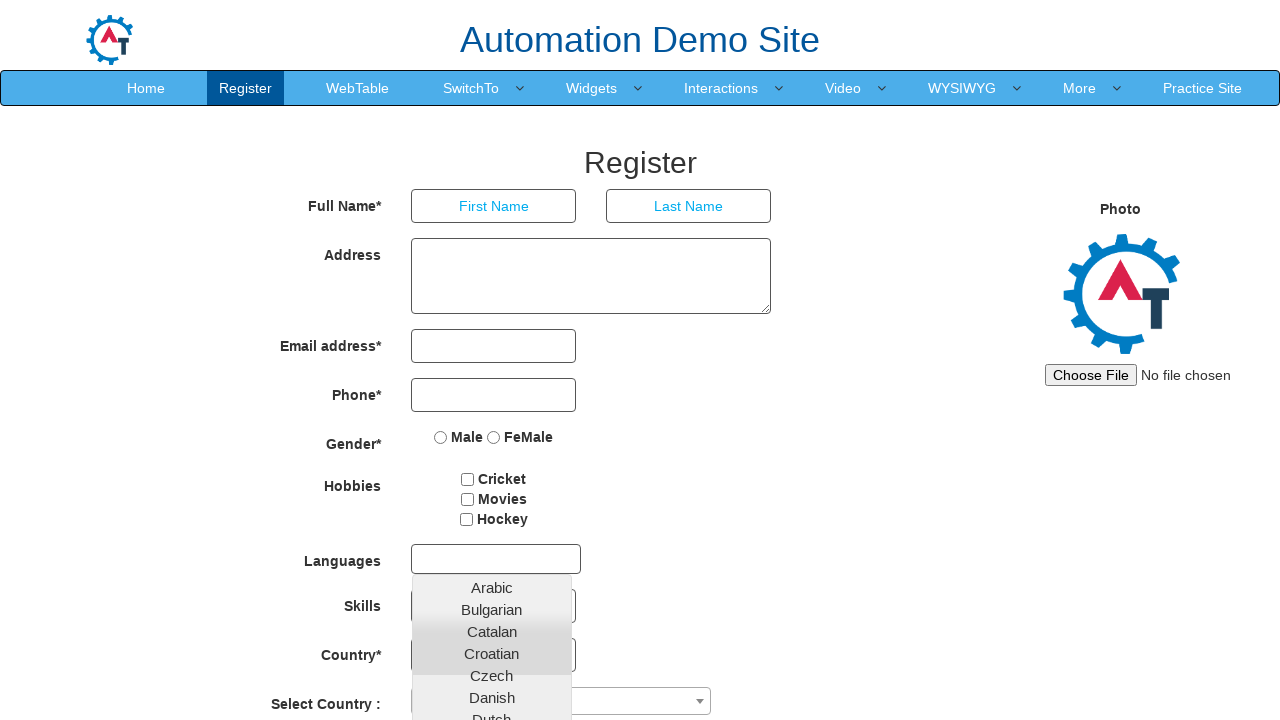

Selected 'Catalan' language option at (492, 631) on xpath=//ul[contains(@class,'ui-autocomplete')]//li//a >> nth=2
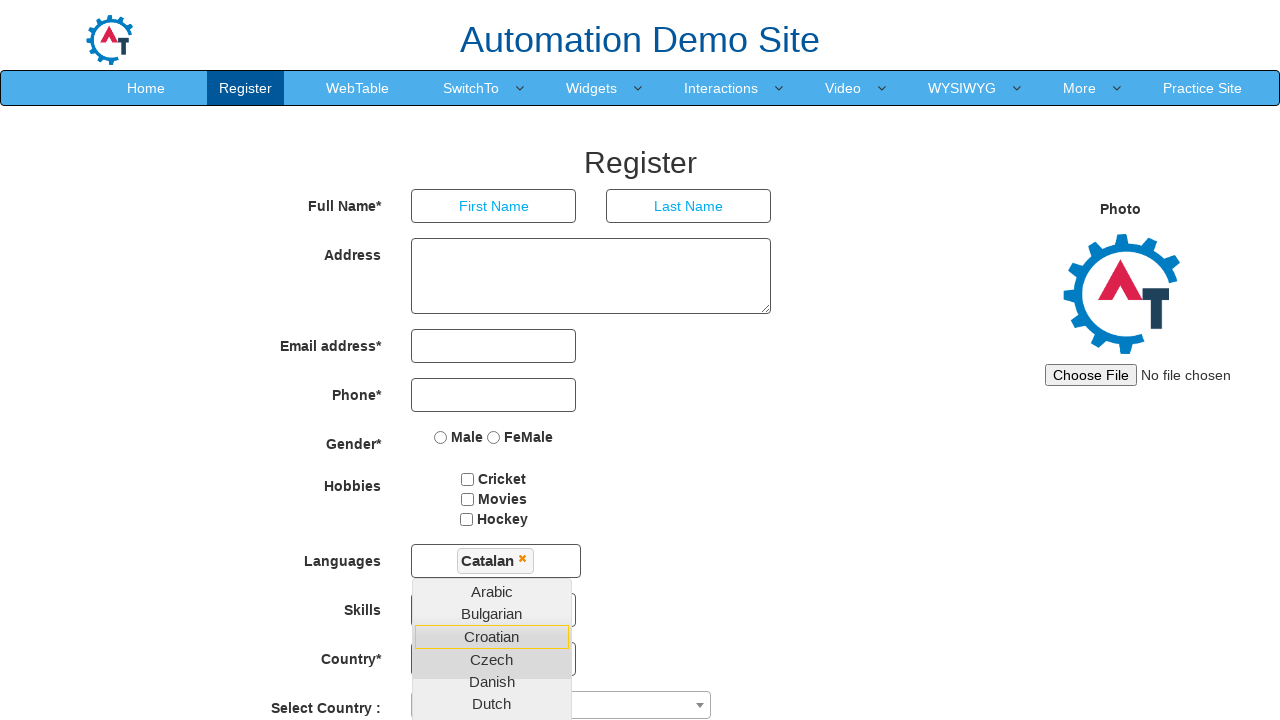

Selected 'Turkish' language option at (492, 712) on xpath=//ul[contains(@class,'ui-autocomplete')]//li//a >> nth=37
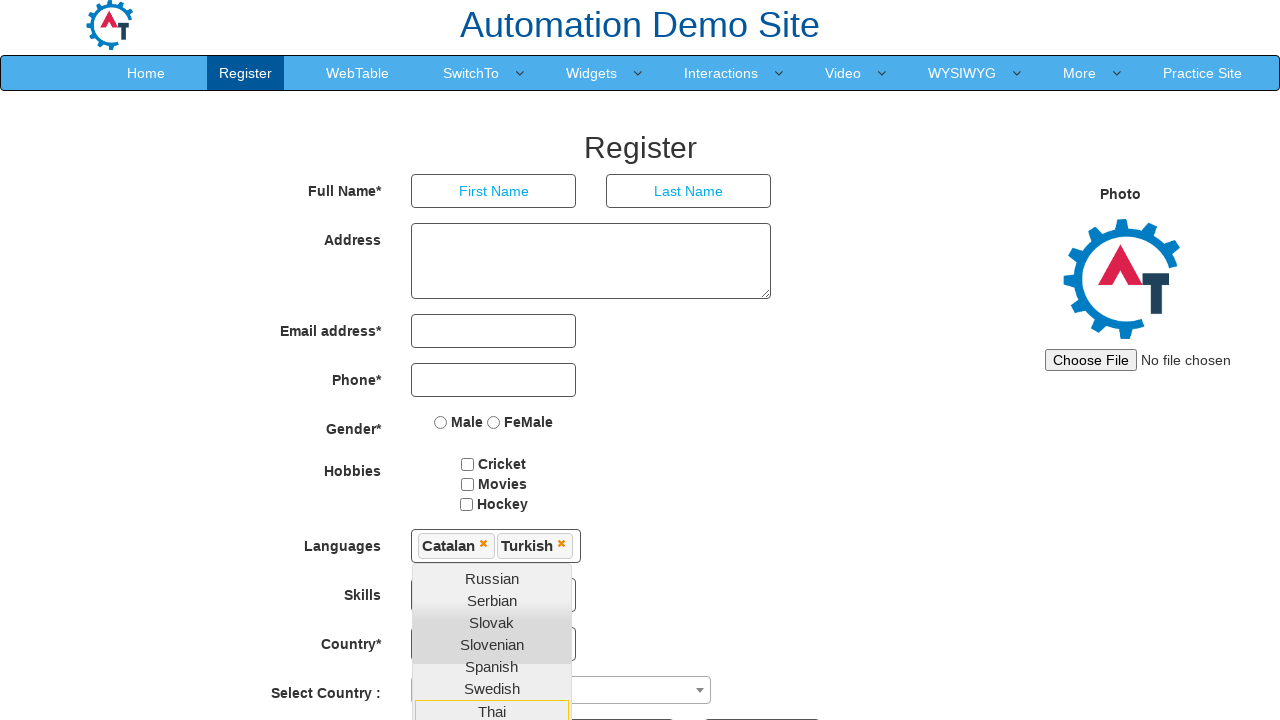

Closed dropdown by clicking outside of it at (542, 375) on #basicBootstrapForm
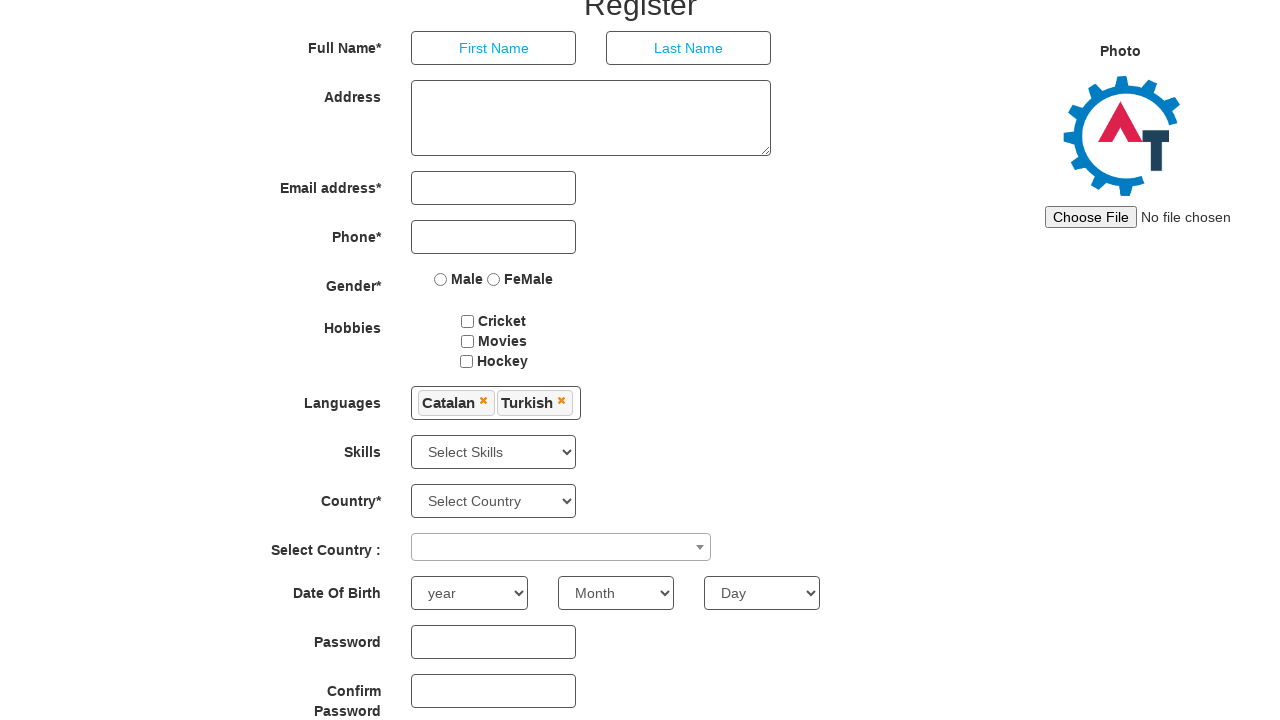

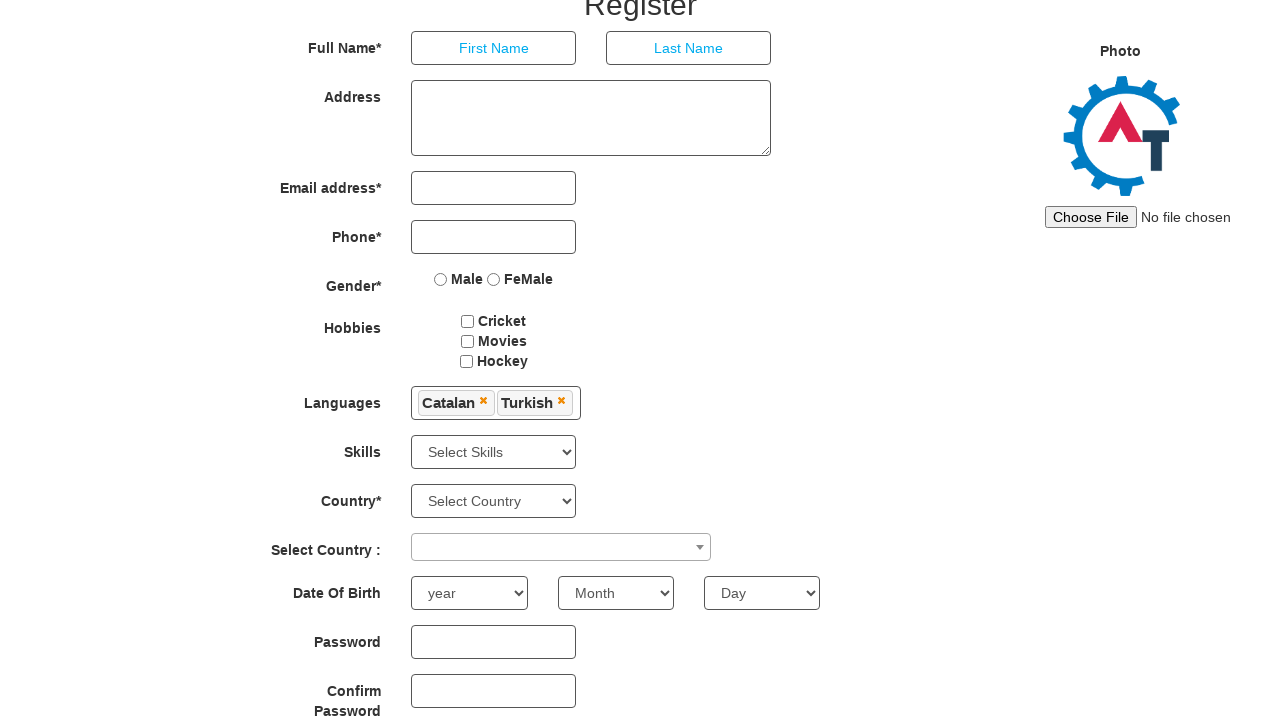